Tests setting a value on a disabled datepicker input field by using JavaScript to directly modify the input's value property.

Starting URL: http://demo.automationtesting.in/Datepicker.html

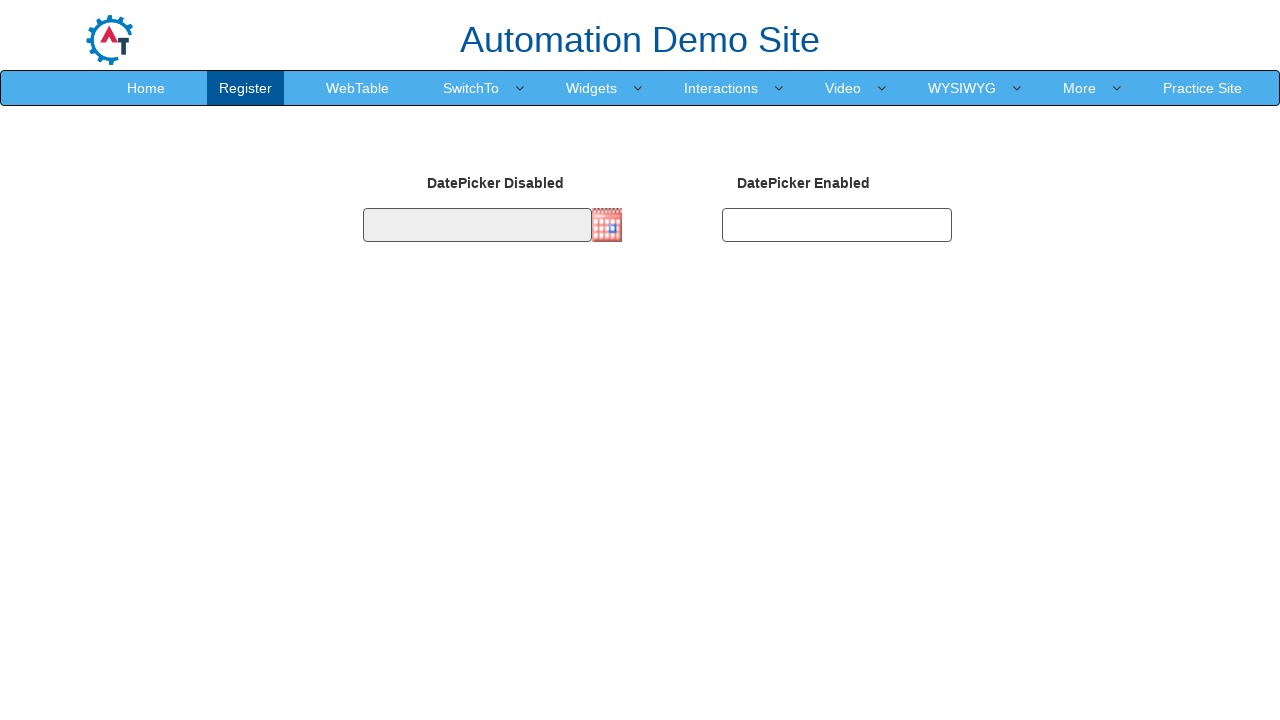

Set disabled datepicker input value to current date using JavaScript
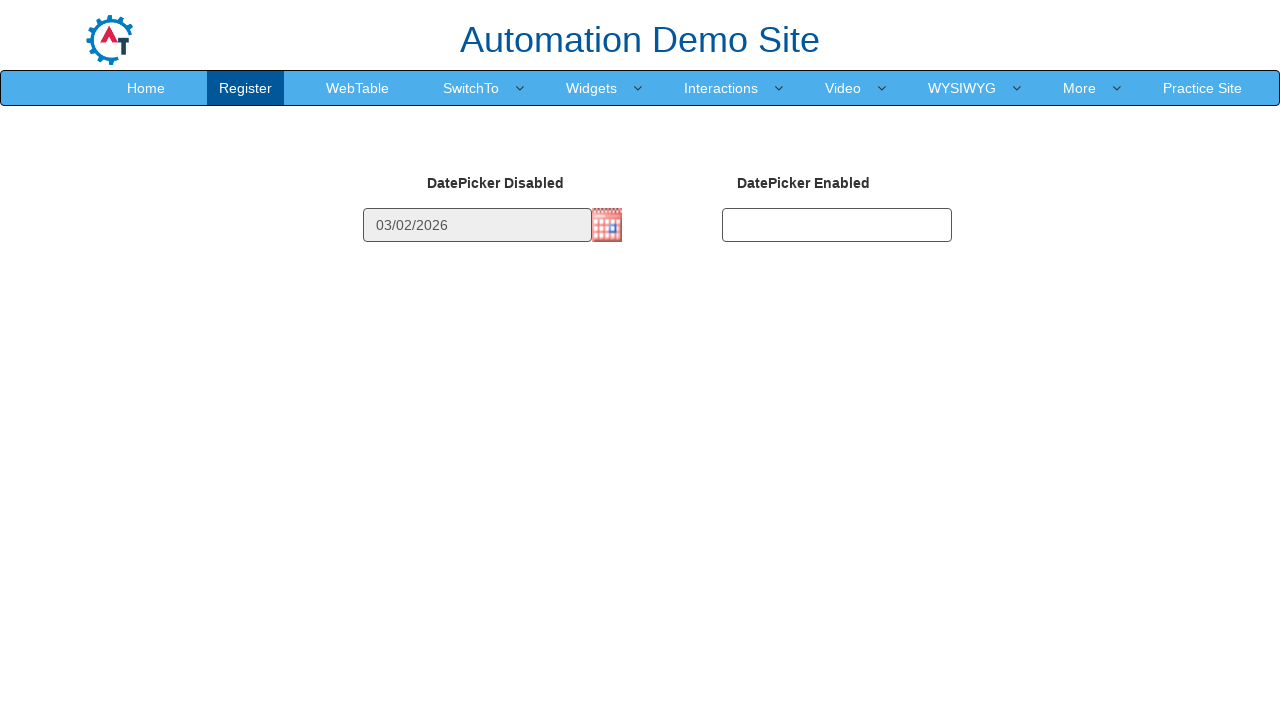

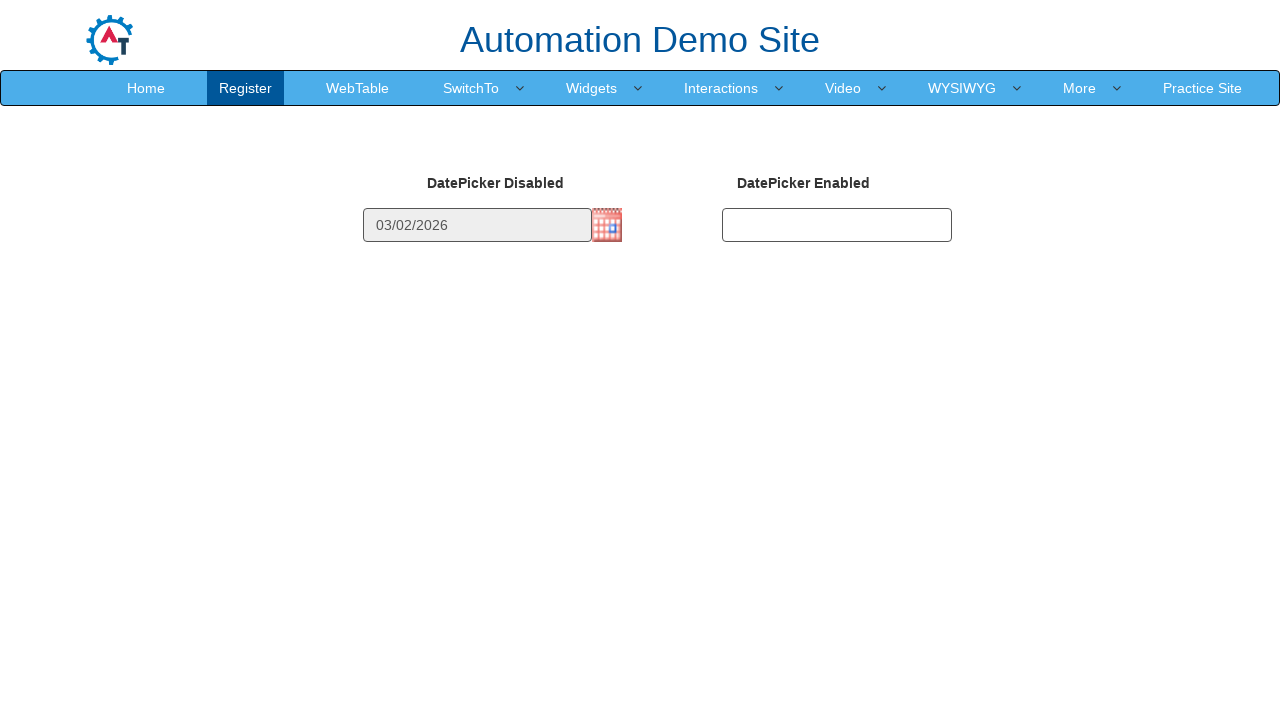